Tests form input fields by appending text to a pre-filled textbox and clearing/filling another textbox

Starting URL: https://leafground.com/input.xhtml

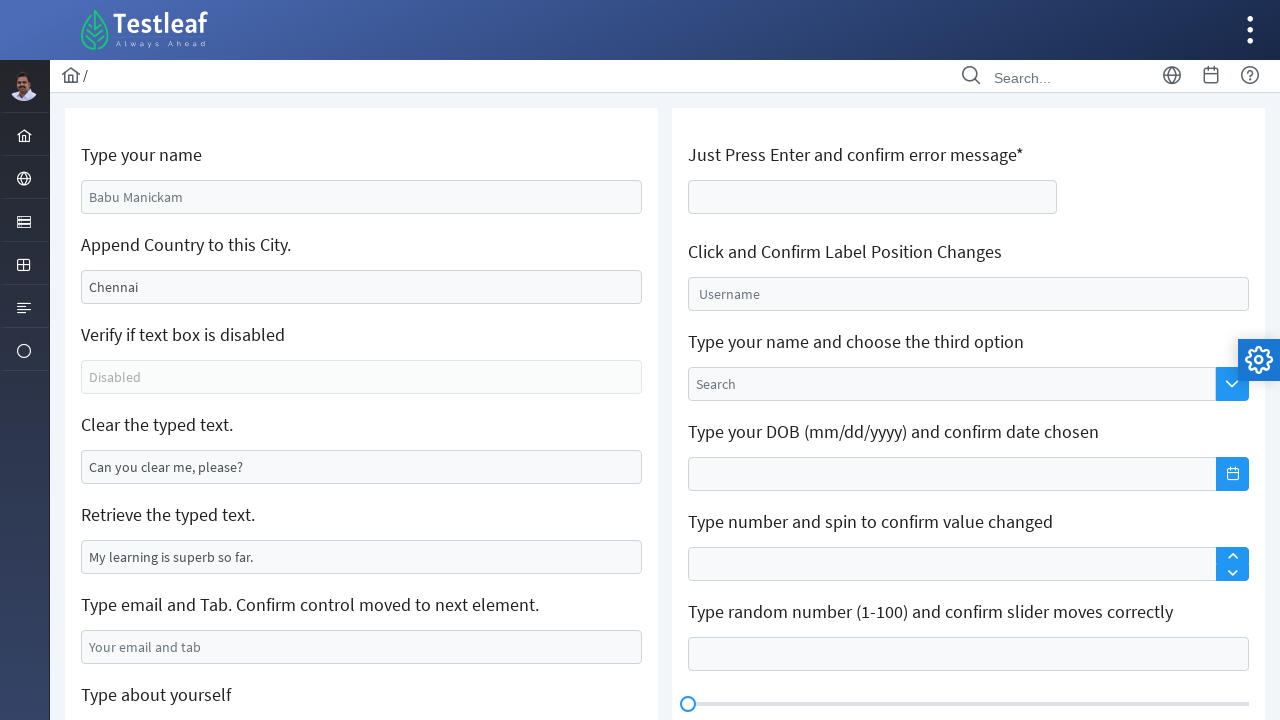

Located the append textbox with pre-filled value 'Chennai'
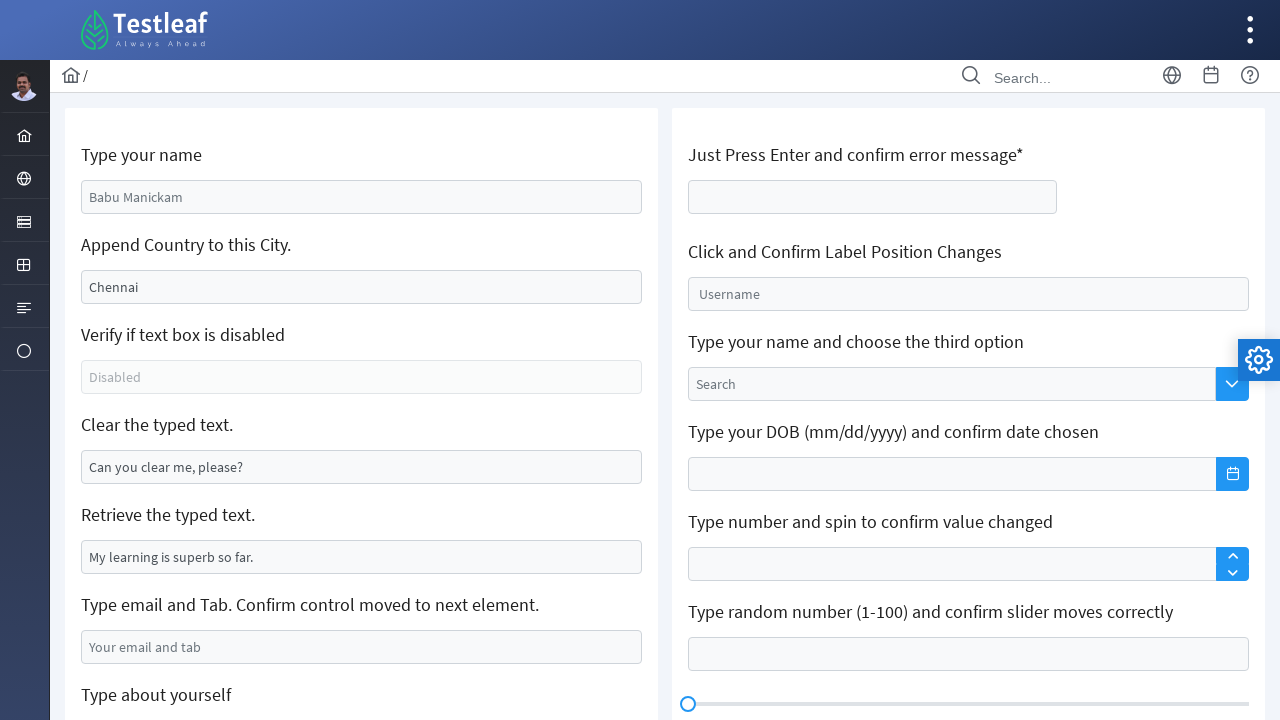

Appended 'India' to the textbox on xpath=//input[@value='Chennai']
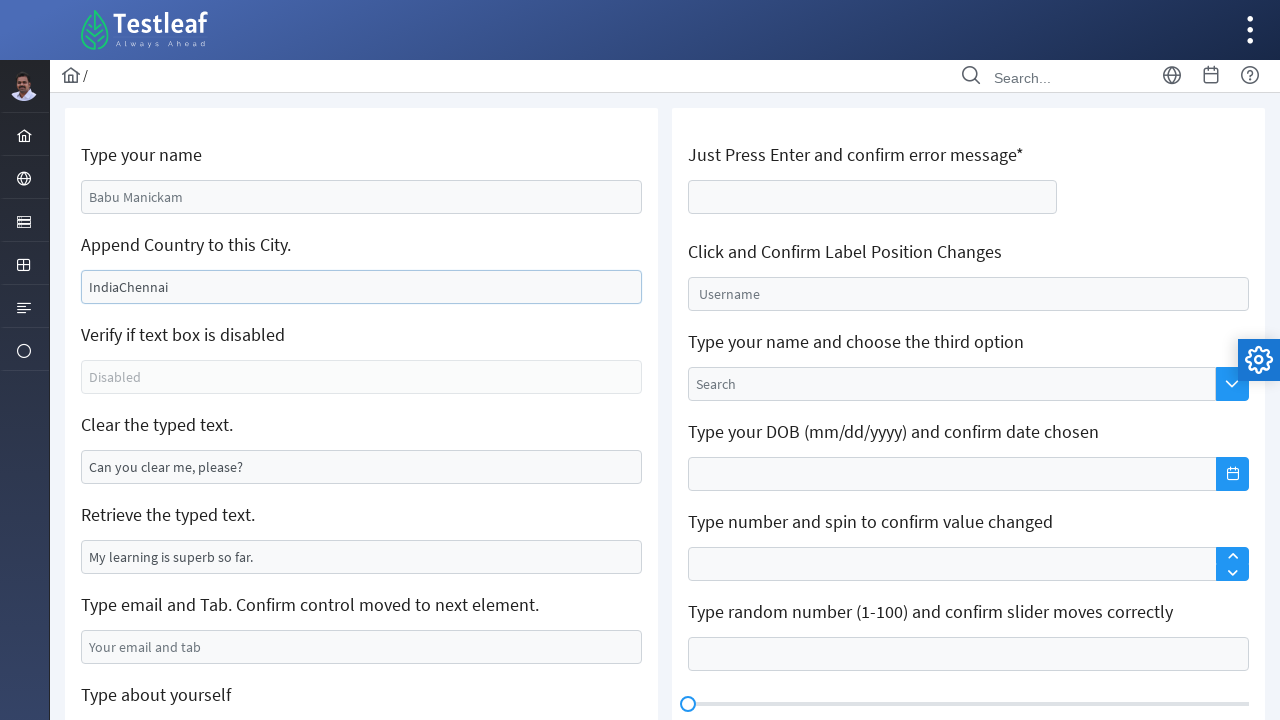

Located the clearable textbox with placeholder text 'Can you clear me, please?'
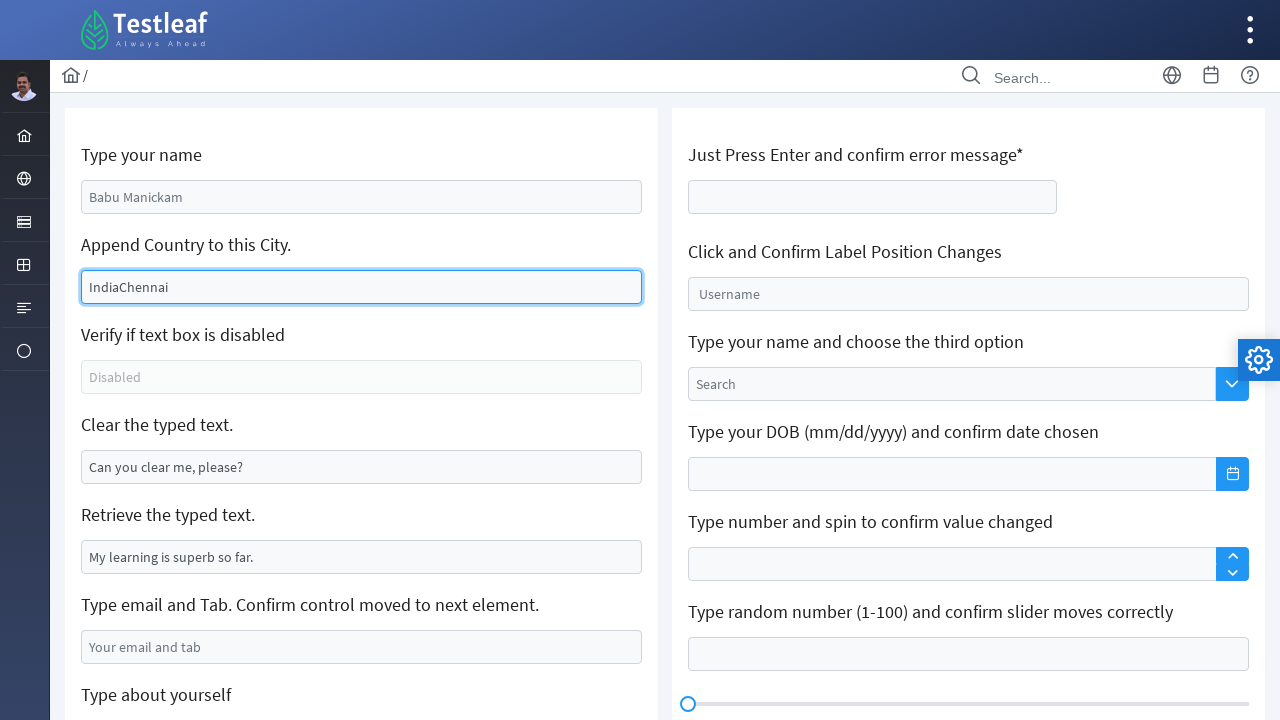

Cleared the textbox content on xpath=//input[@value='Can you clear me, please?']
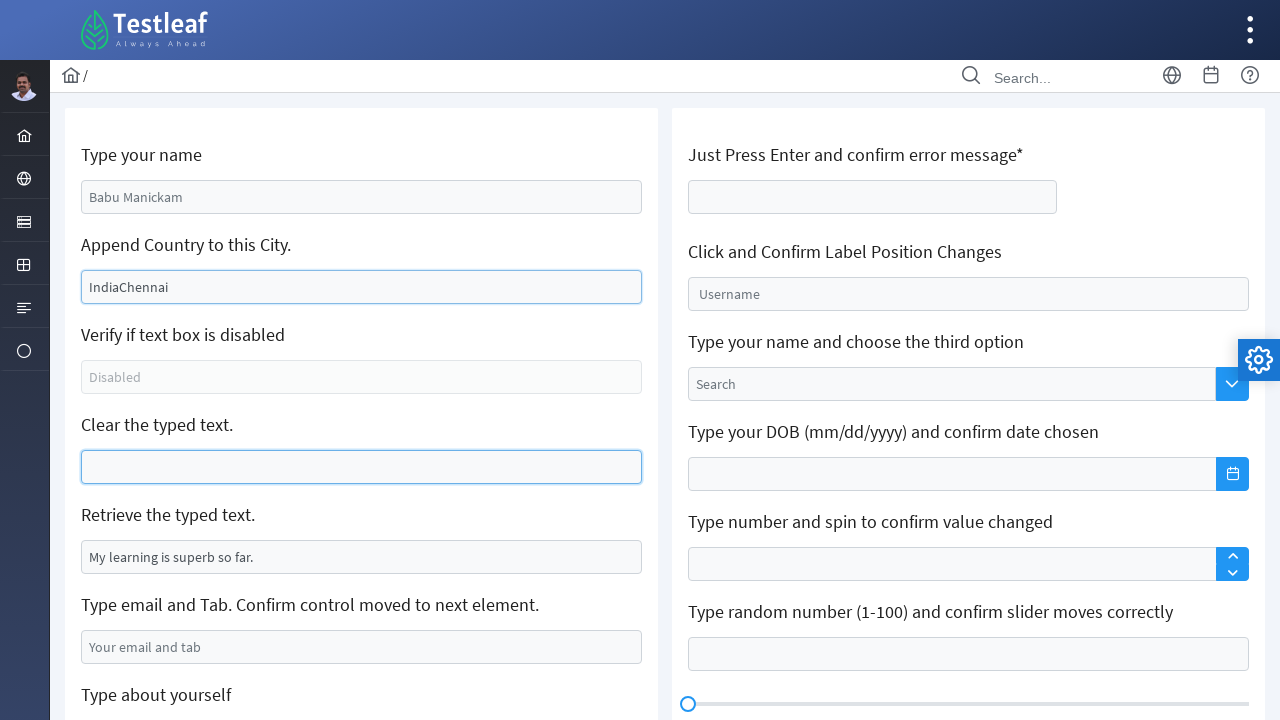

Filled the textbox with 'Hi' on xpath=//input[@value='Can you clear me, please?']
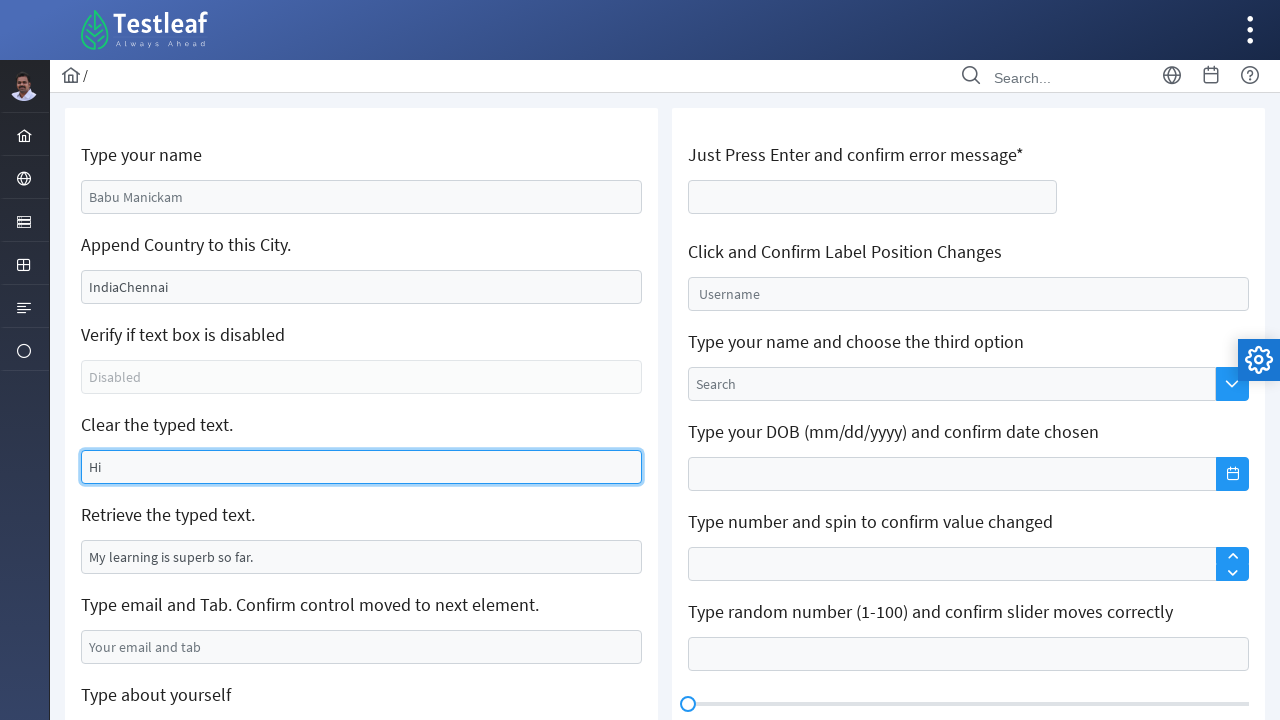

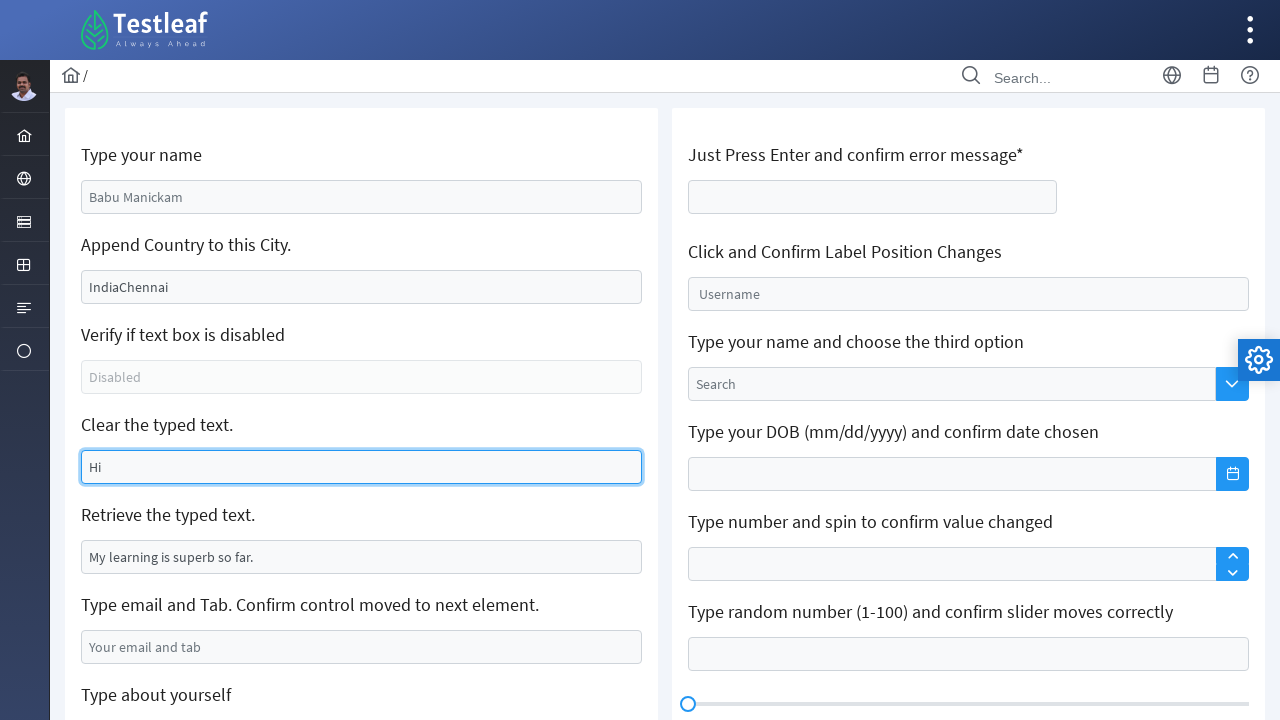